Tests multiple checkbox functionality by checking all checkboxes in a checkbox group

Starting URL: https://rahulshettyacademy.com/AutomationPractice/

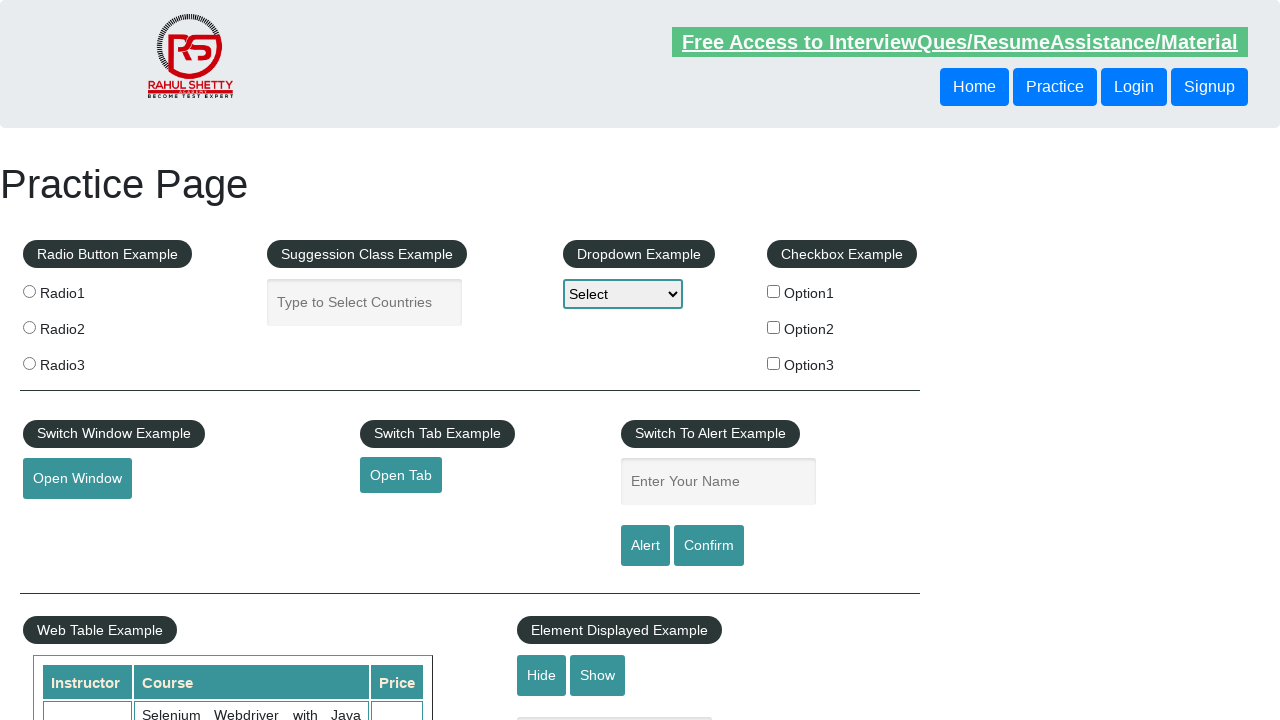

Located all checkboxes in the checkbox example section
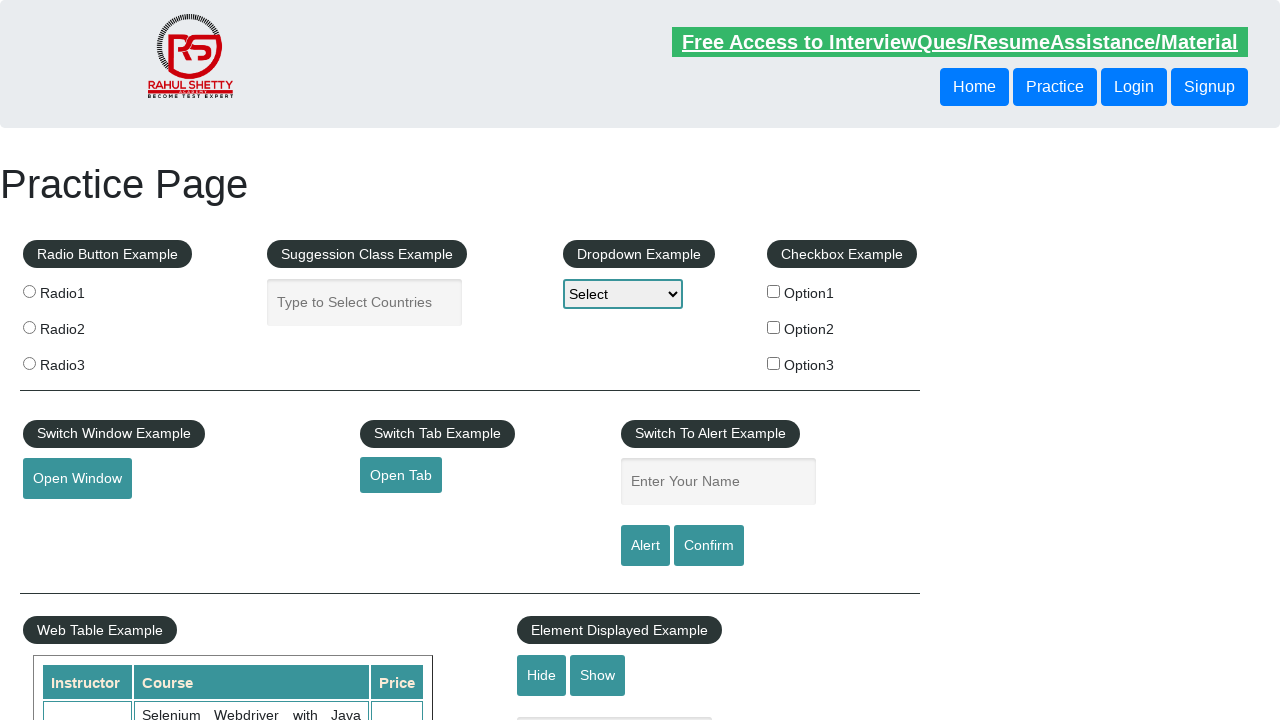

Found 3 checkboxes in the checkbox group
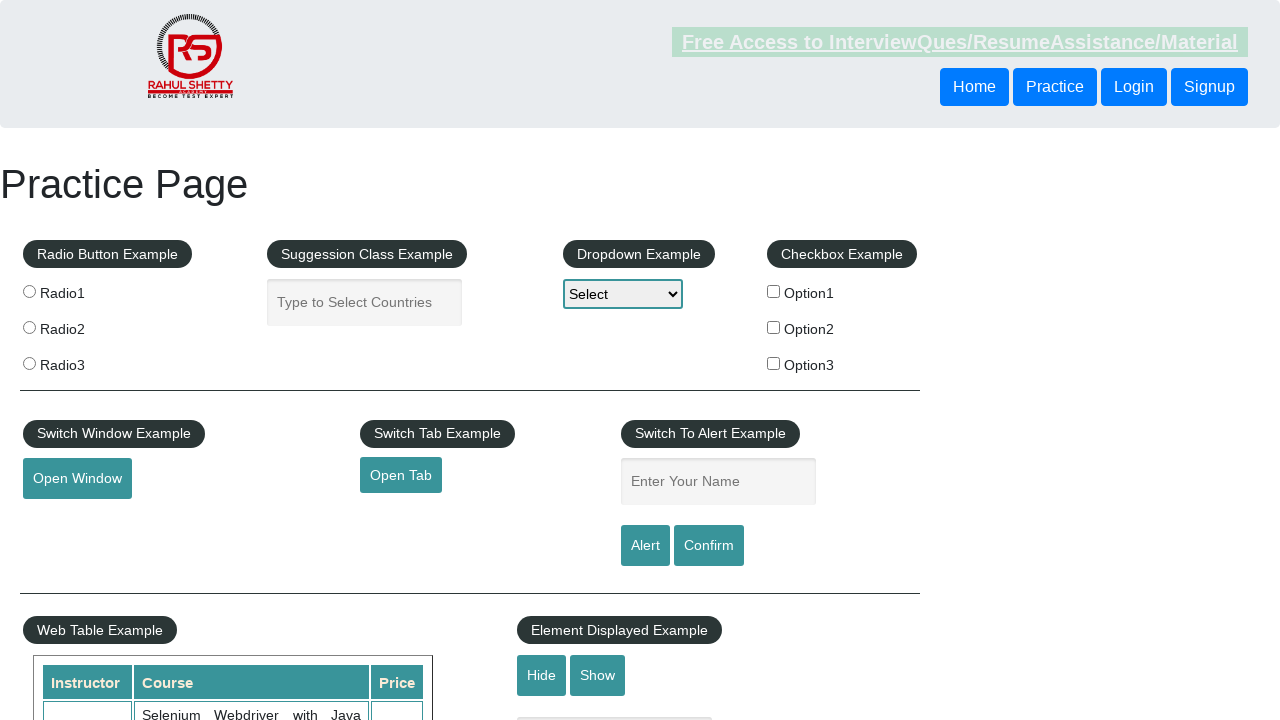

Checked checkbox 1 of 3 at (774, 291) on xpath=//div[@id='checkbox-example']/fieldset/label/input >> nth=0
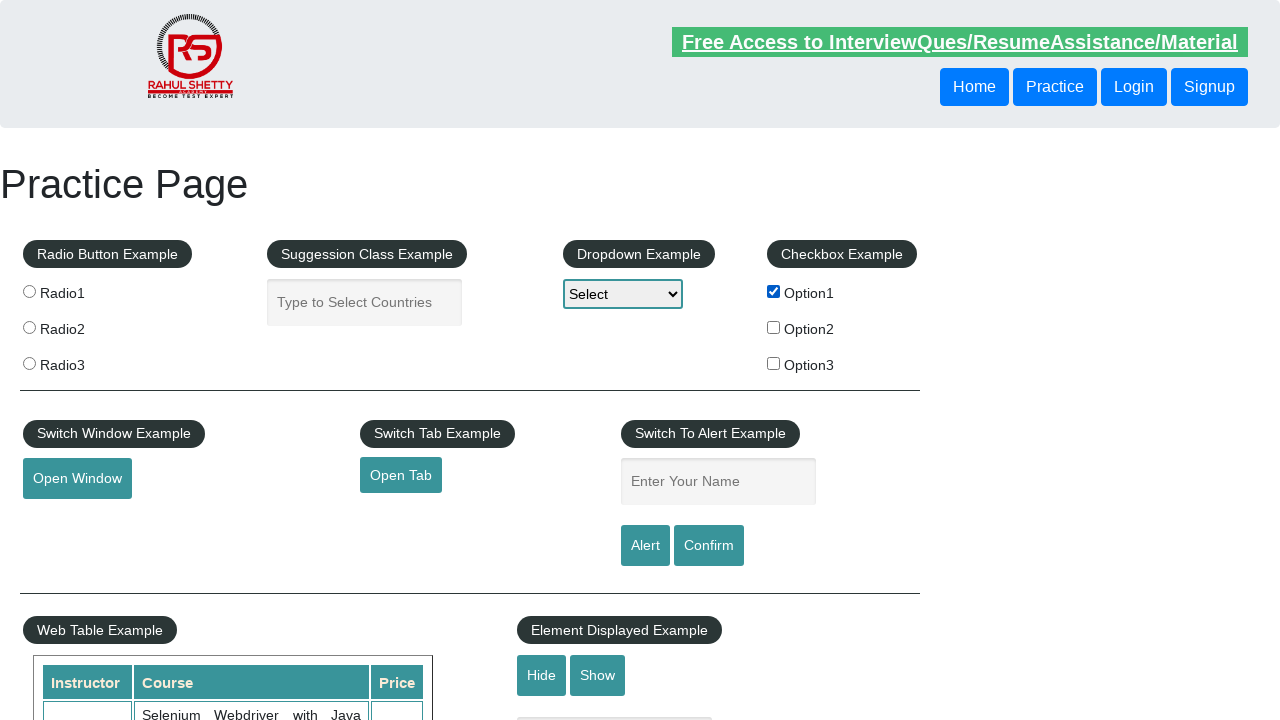

Checked checkbox 2 of 3 at (774, 327) on xpath=//div[@id='checkbox-example']/fieldset/label/input >> nth=1
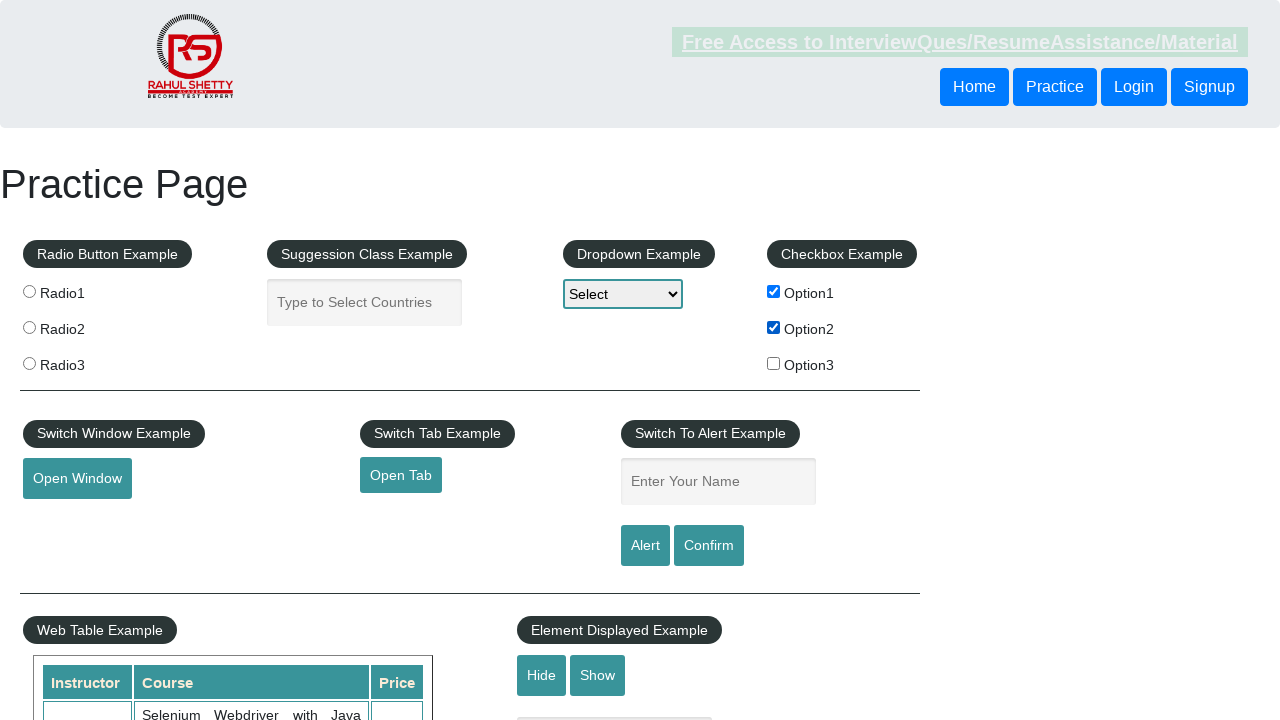

Checked checkbox 3 of 3 at (774, 363) on xpath=//div[@id='checkbox-example']/fieldset/label/input >> nth=2
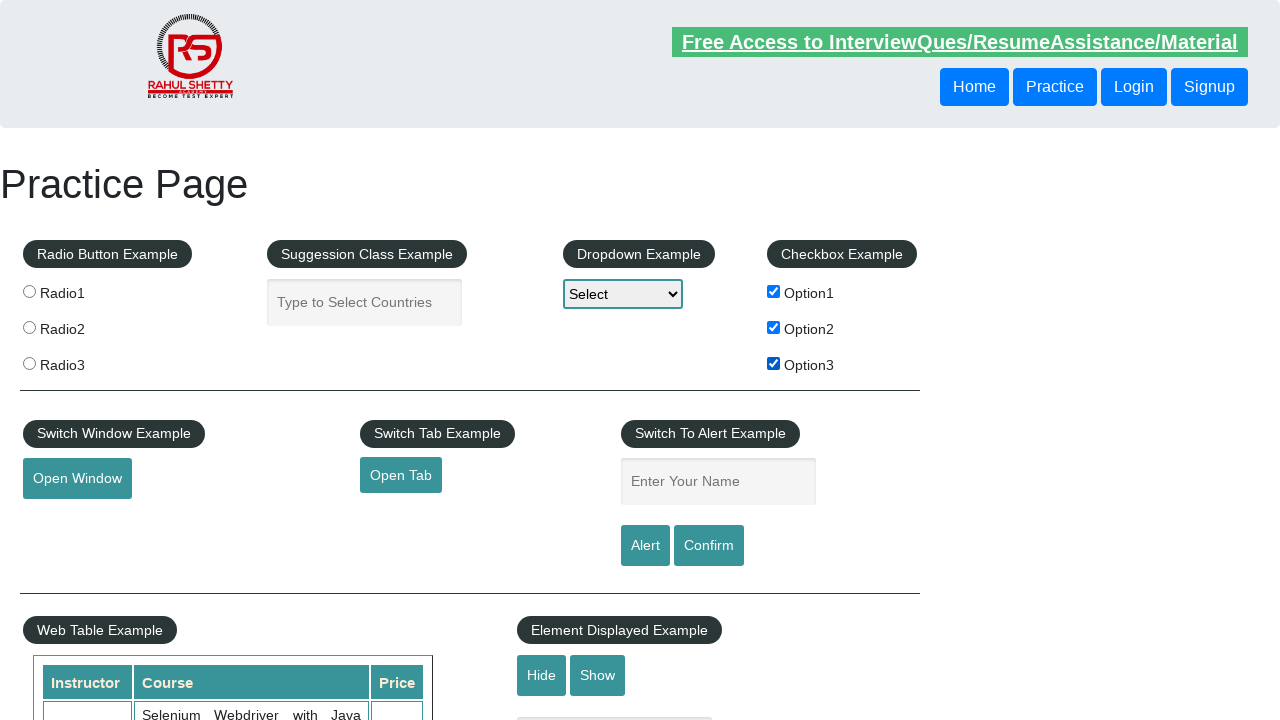

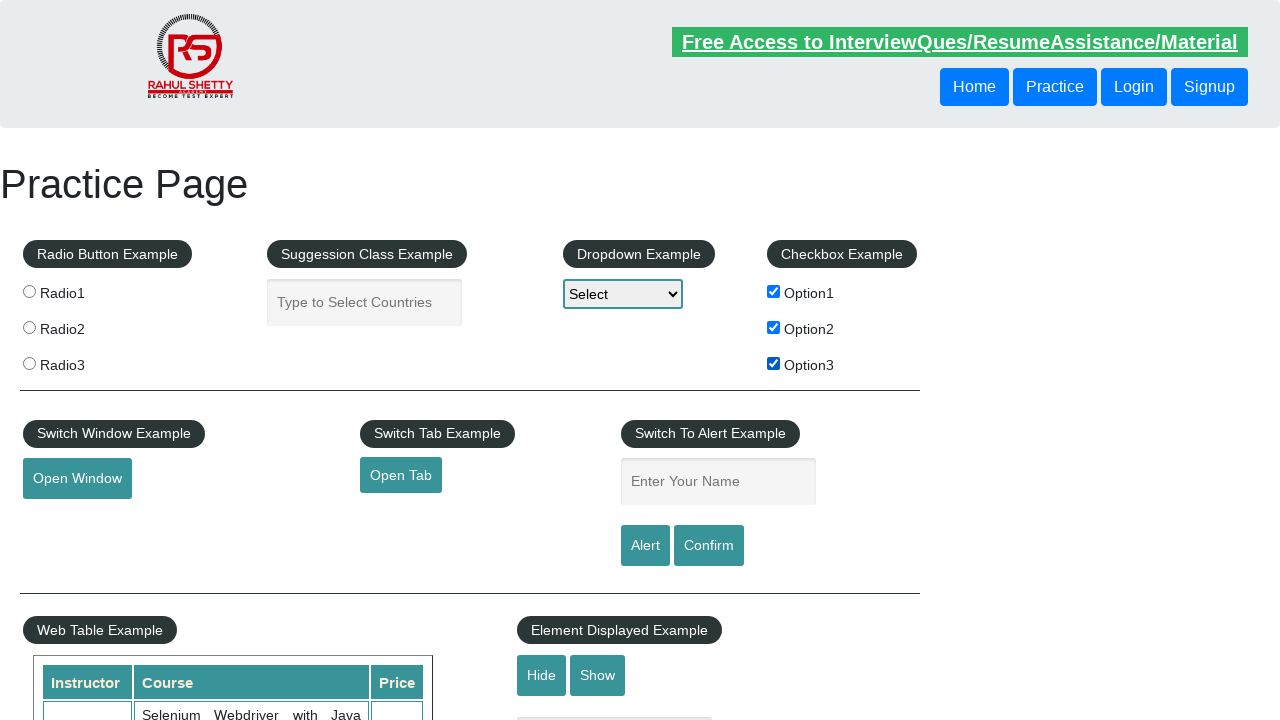